Tests dropdown selection functionality by selecting currency options using different methods (by index, visible text, and value)

Starting URL: https://rahulshettyacademy.com/dropdownsPractise/

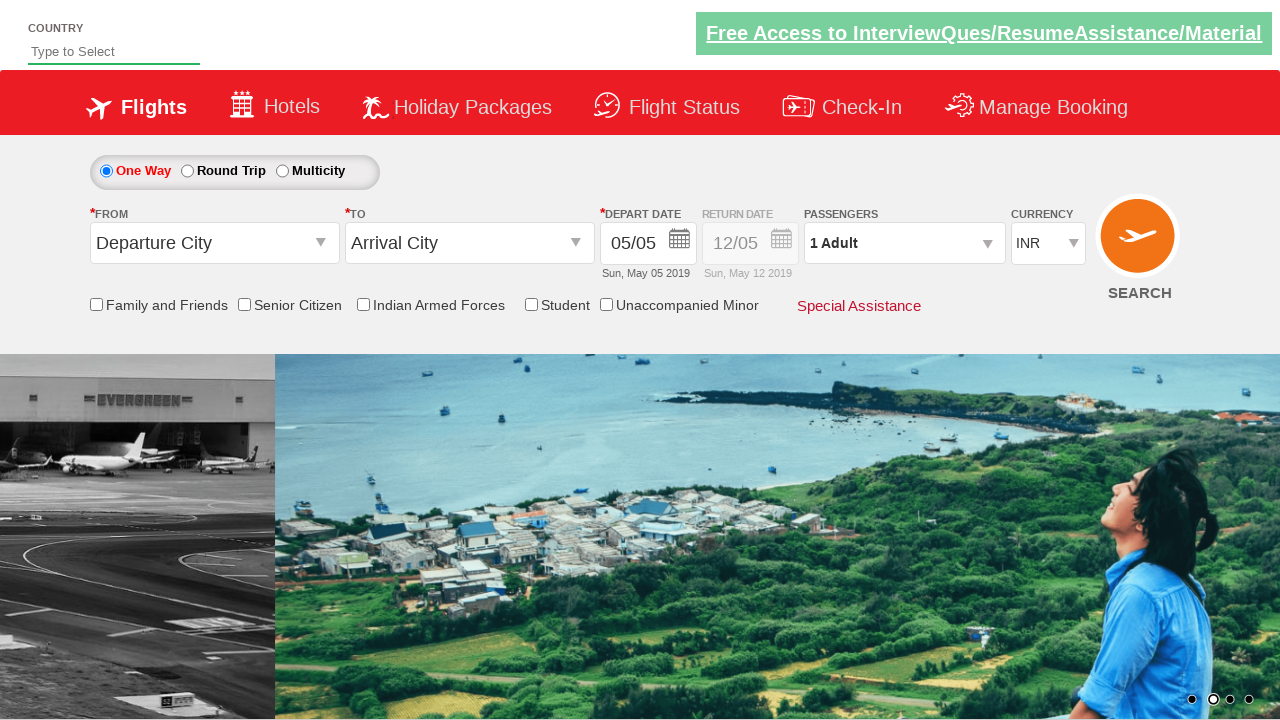

Selected currency by index 3 (USD) from dropdown on #ctl00_mainContent_DropDownListCurrency
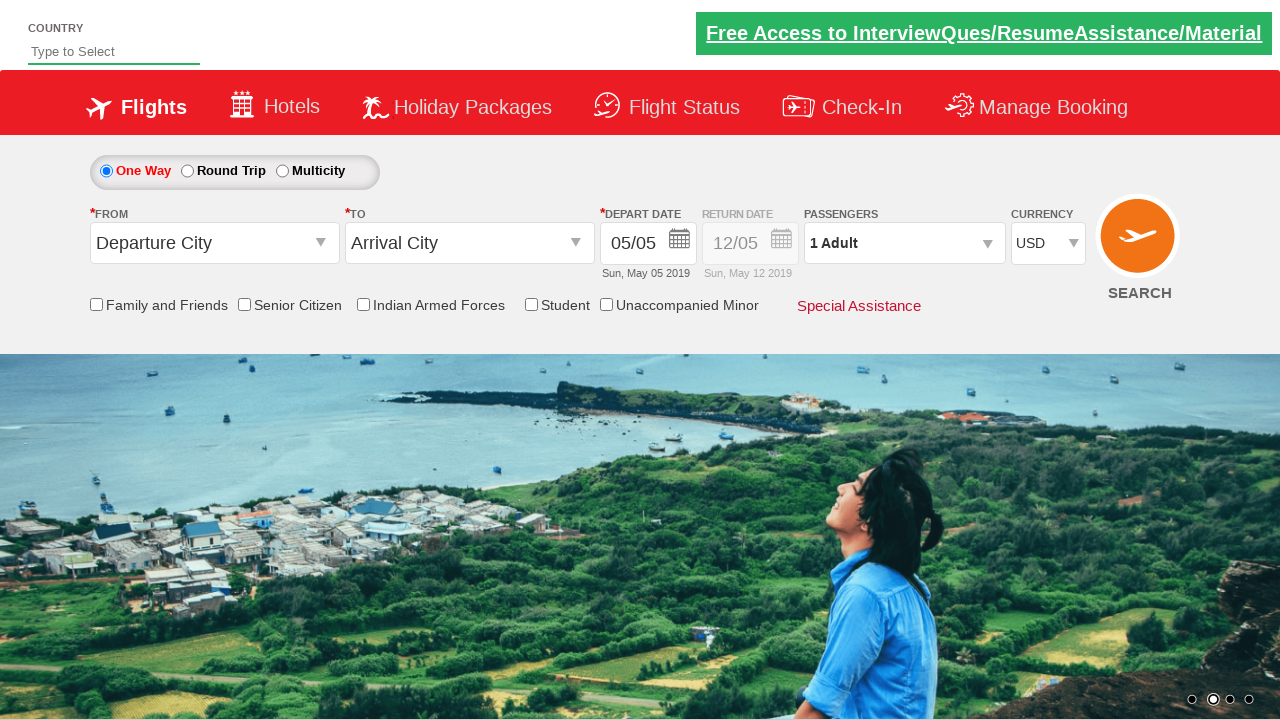

Verified selected currency: USD
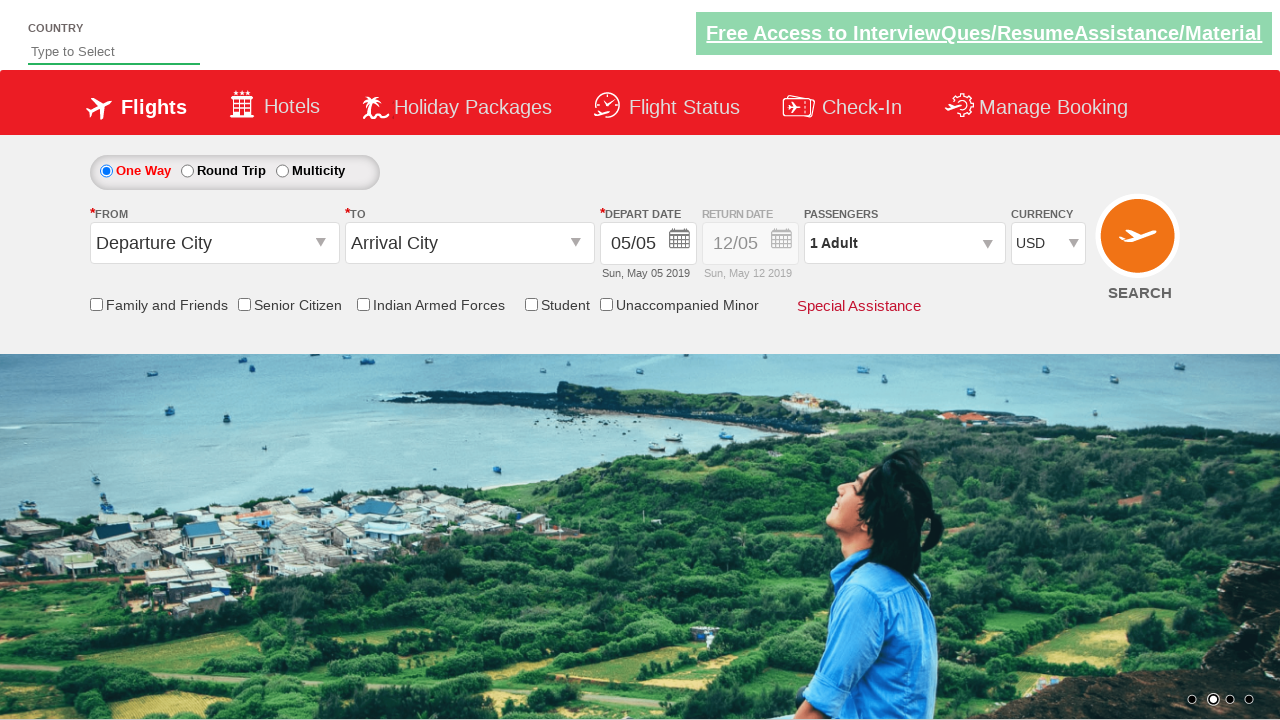

Selected currency by visible text 'AED' from dropdown on #ctl00_mainContent_DropDownListCurrency
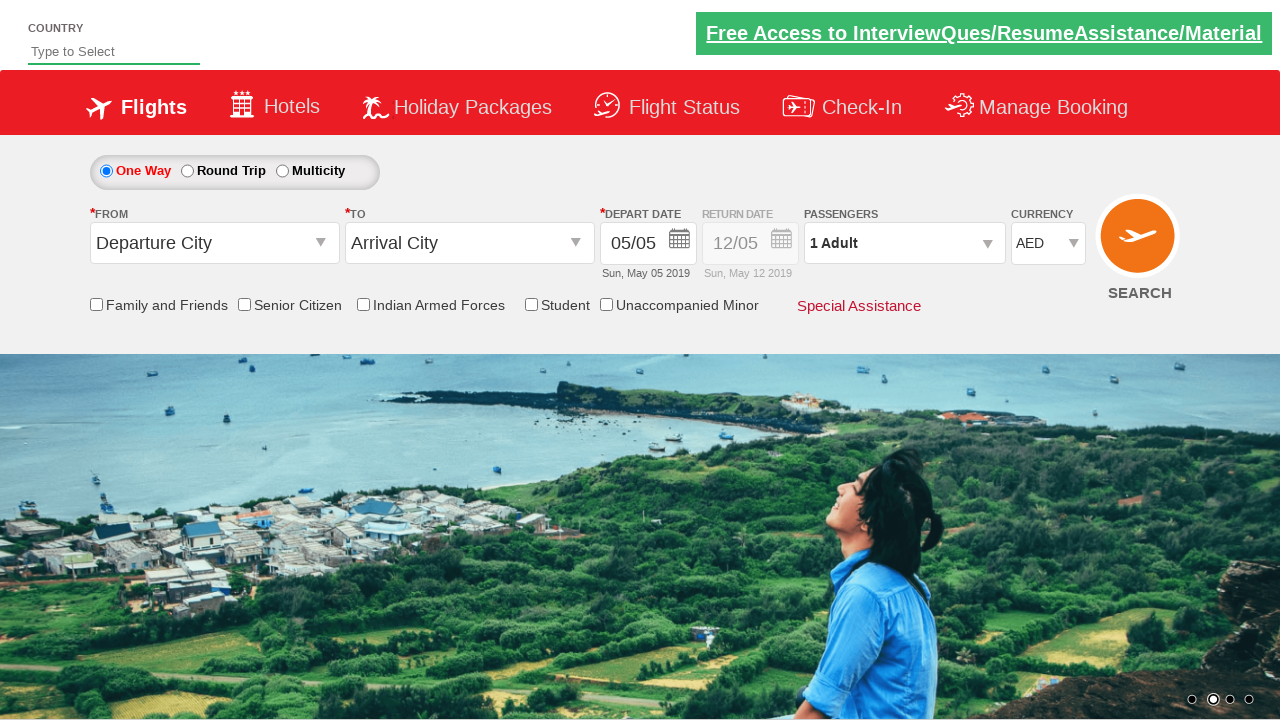

Verified selected currency: AED
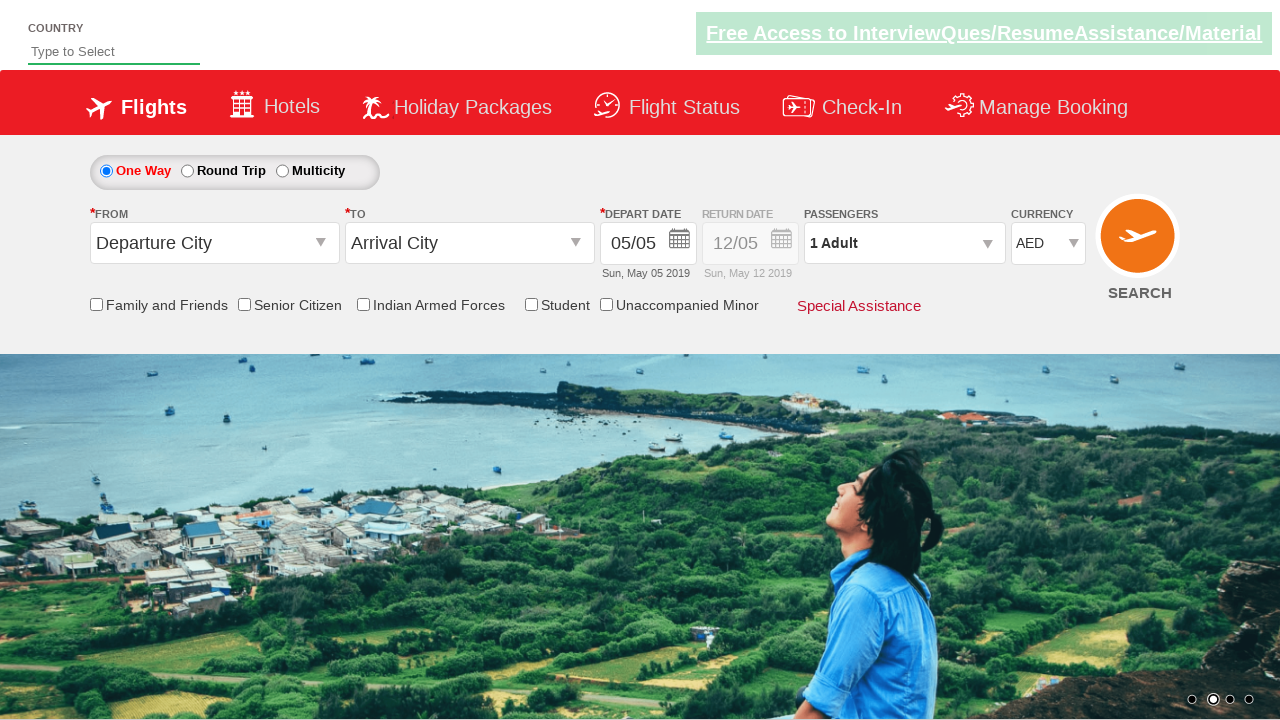

Selected currency by value 'INR' from dropdown on #ctl00_mainContent_DropDownListCurrency
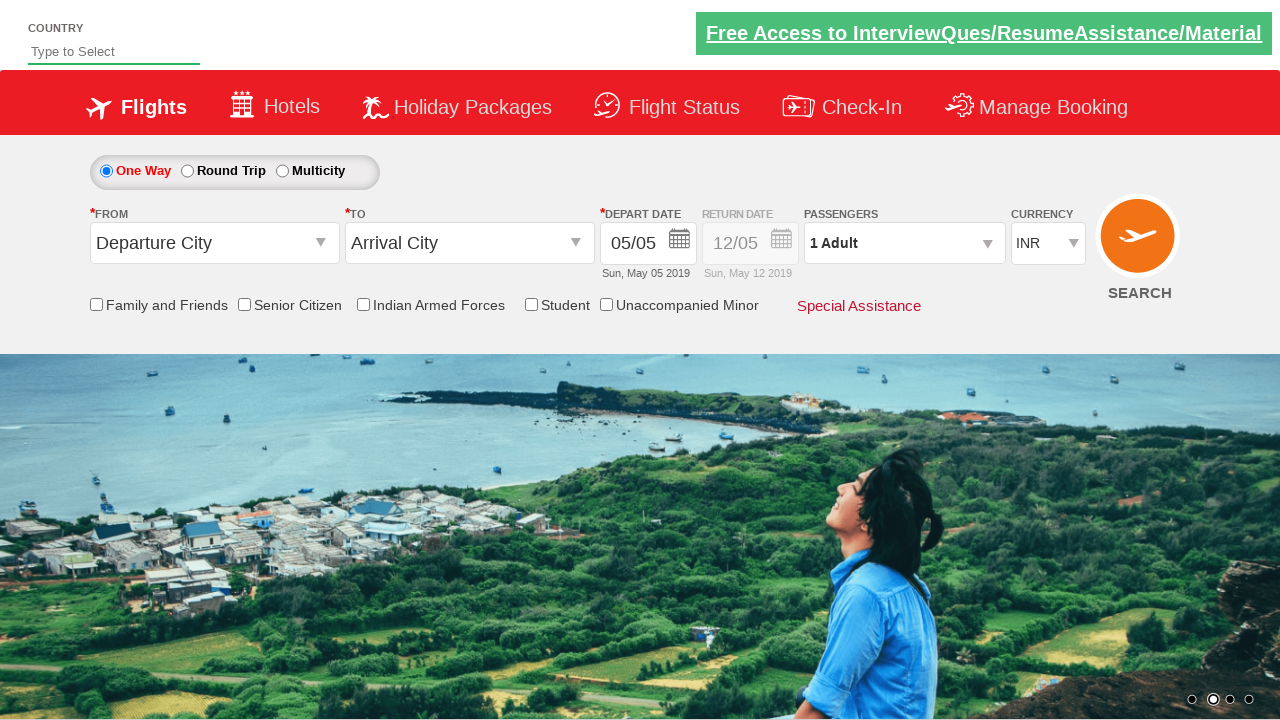

Verified selected currency: INR
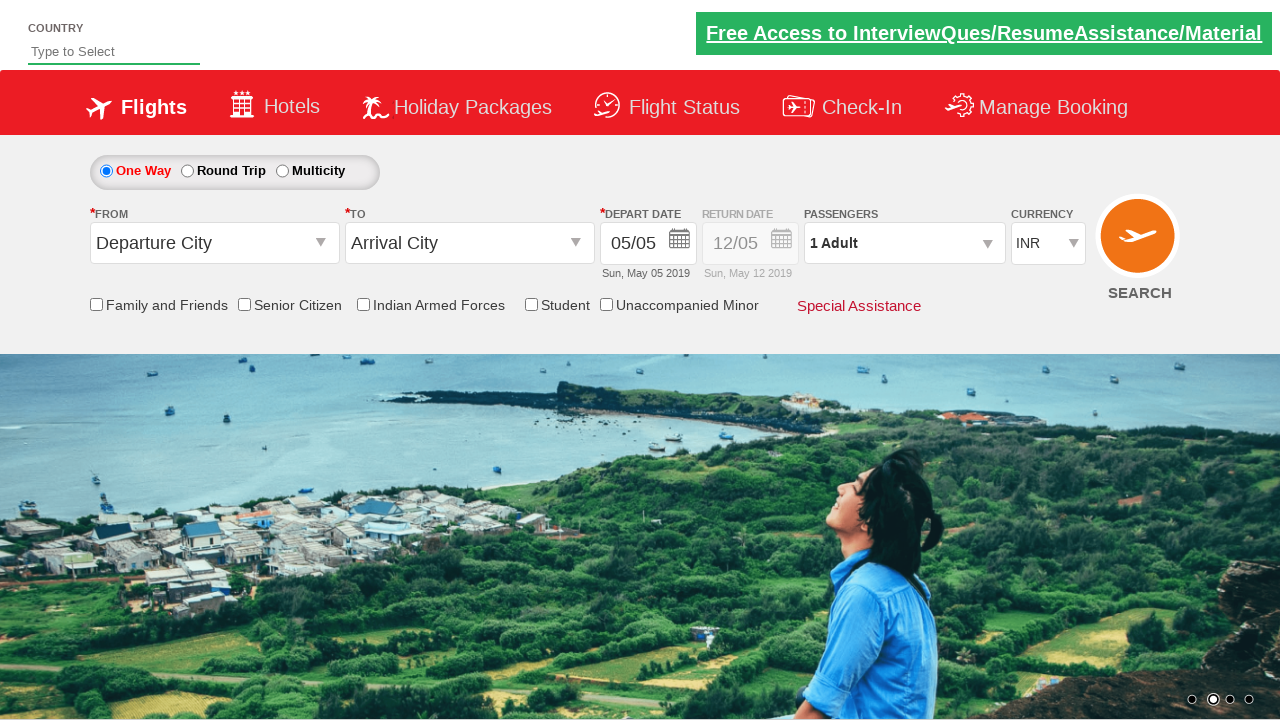

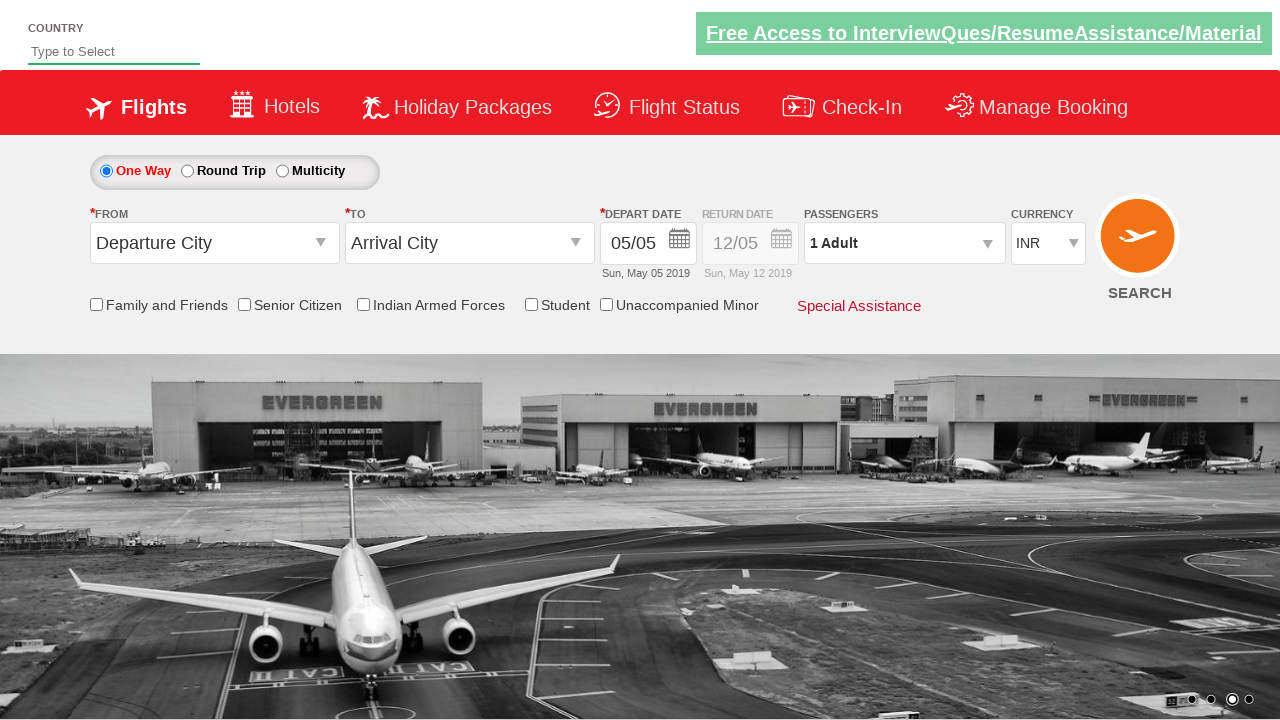